Tests drag and drop functionality by dragging one column element to another position and verifying the elements have swapped positions.

Starting URL: http://the-internet.herokuapp.com/drag_and_drop

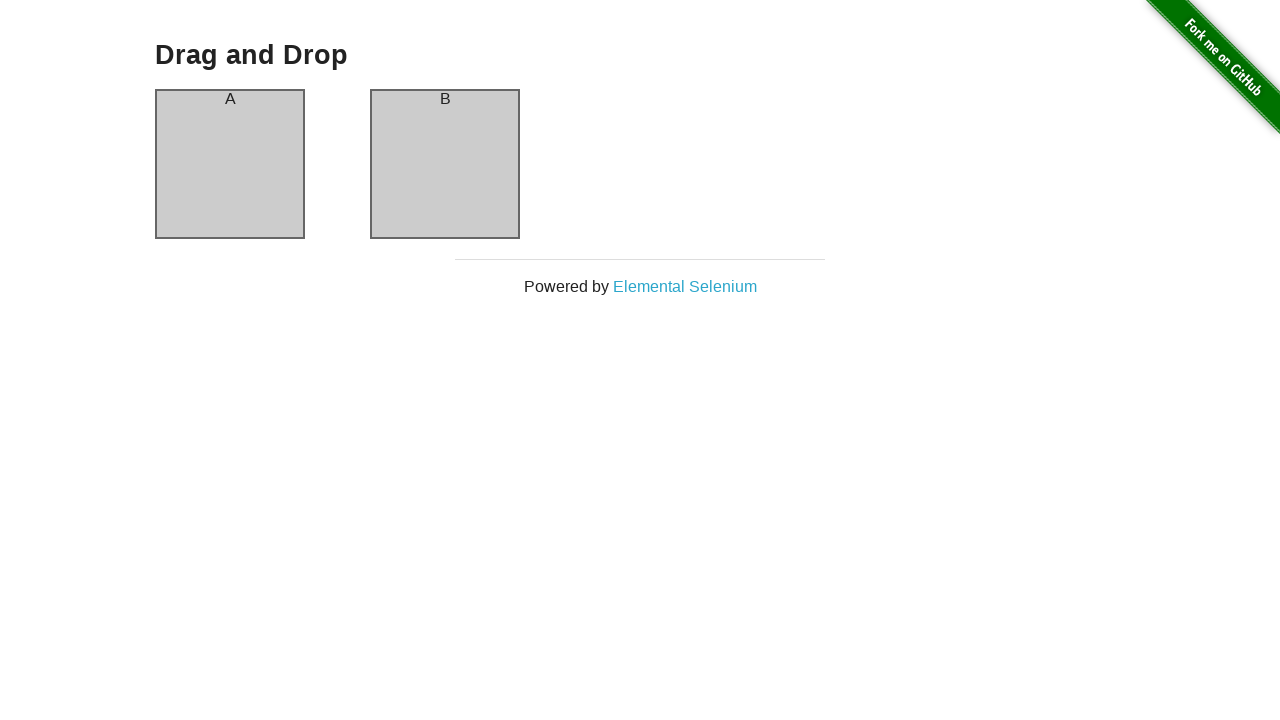

Waited for column-a element to be visible
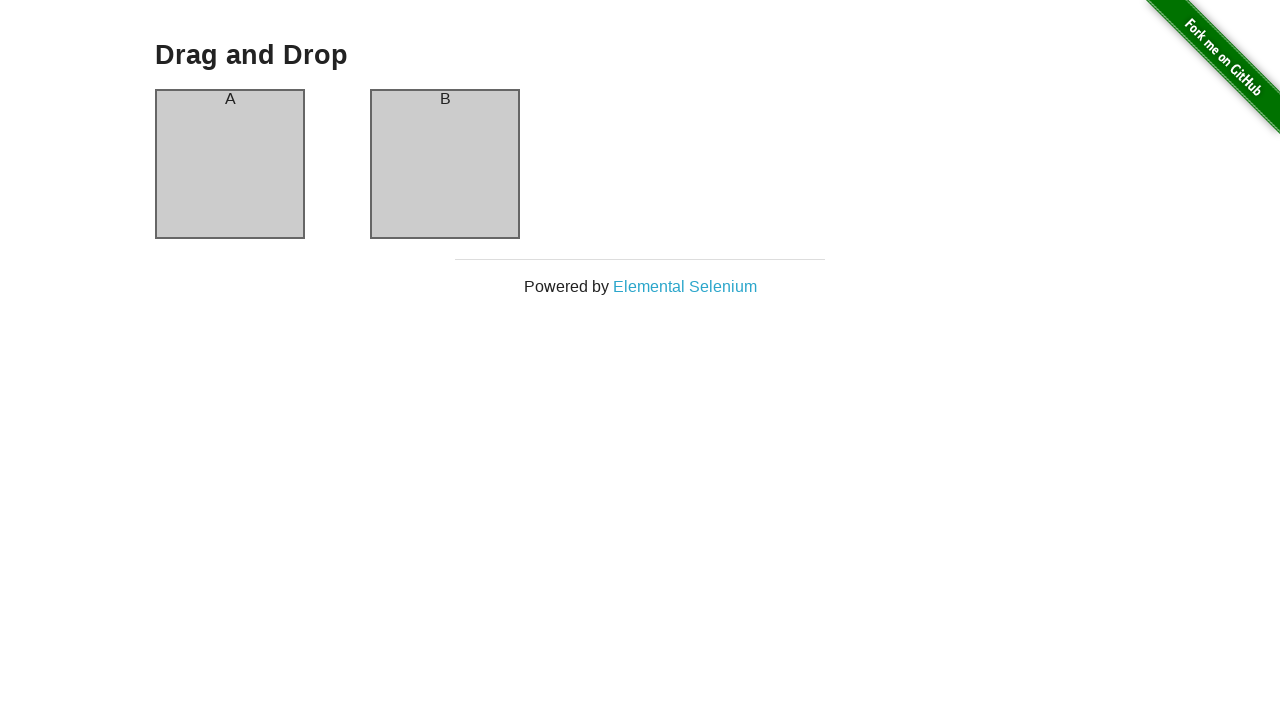

Waited for column-b element to be visible
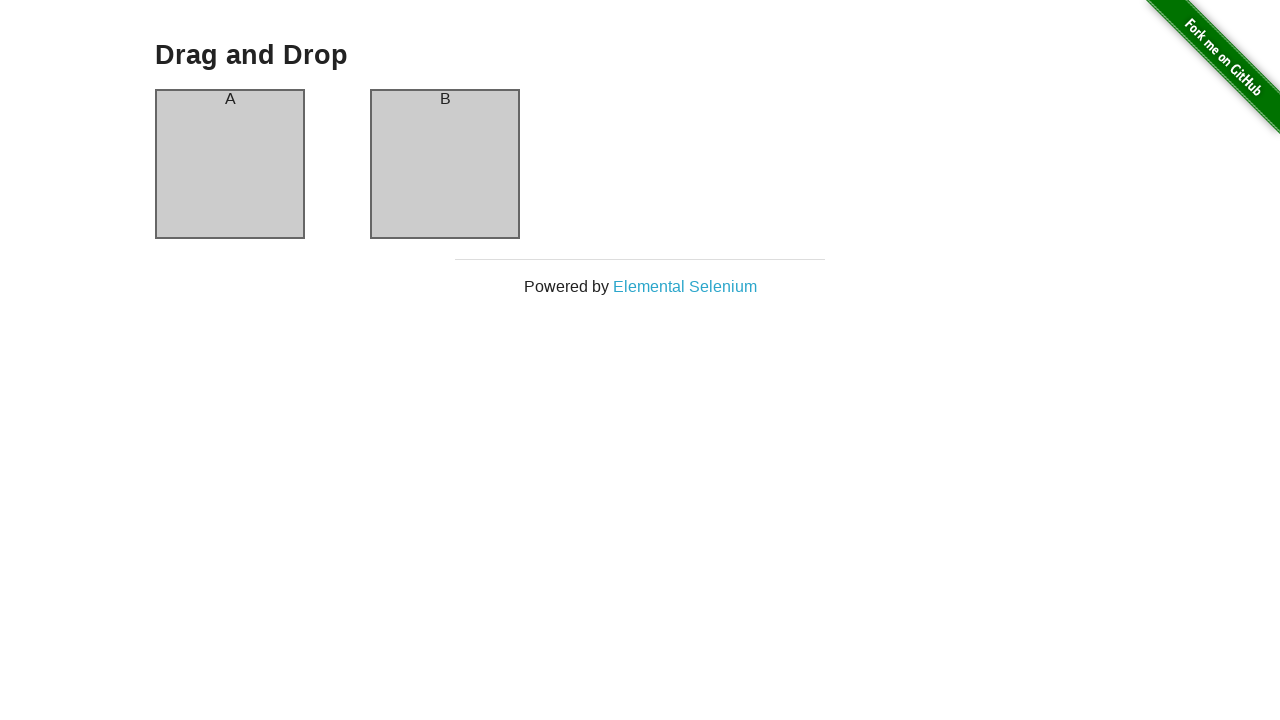

Located column-b as source element for drag and drop
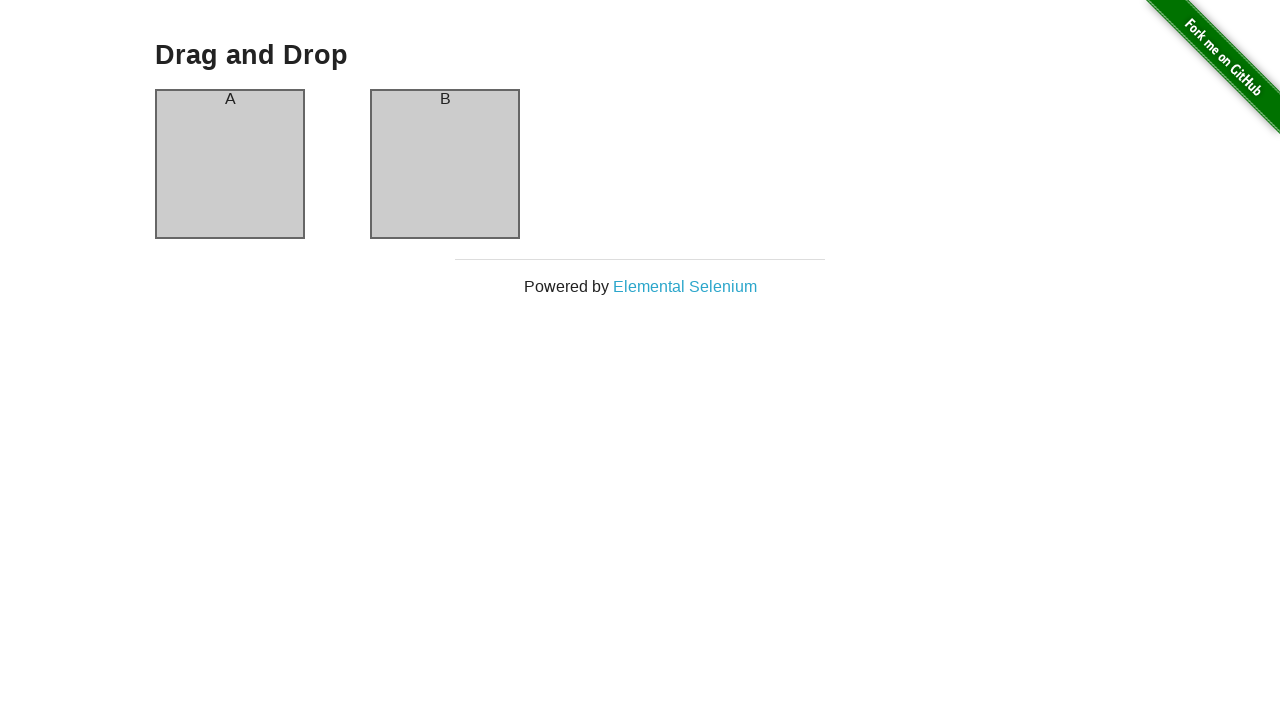

Located column-a as target element for drag and drop
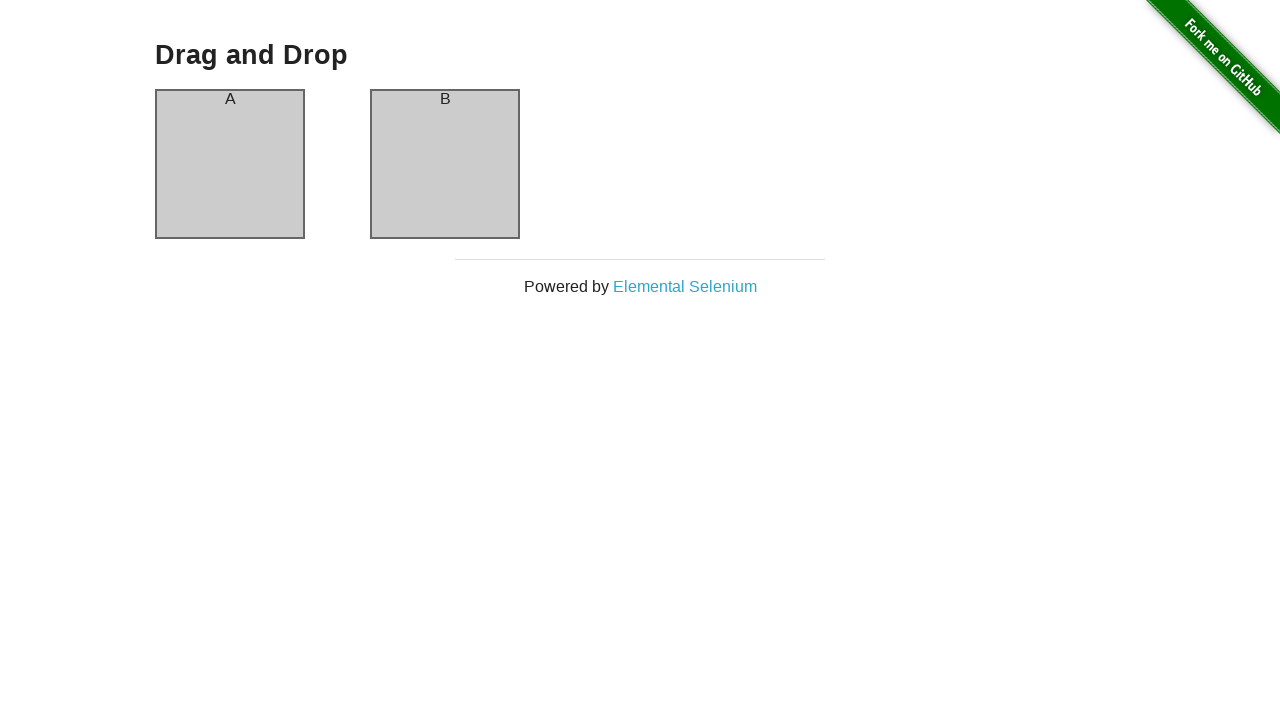

Dragged column-b to column-a position at (230, 164)
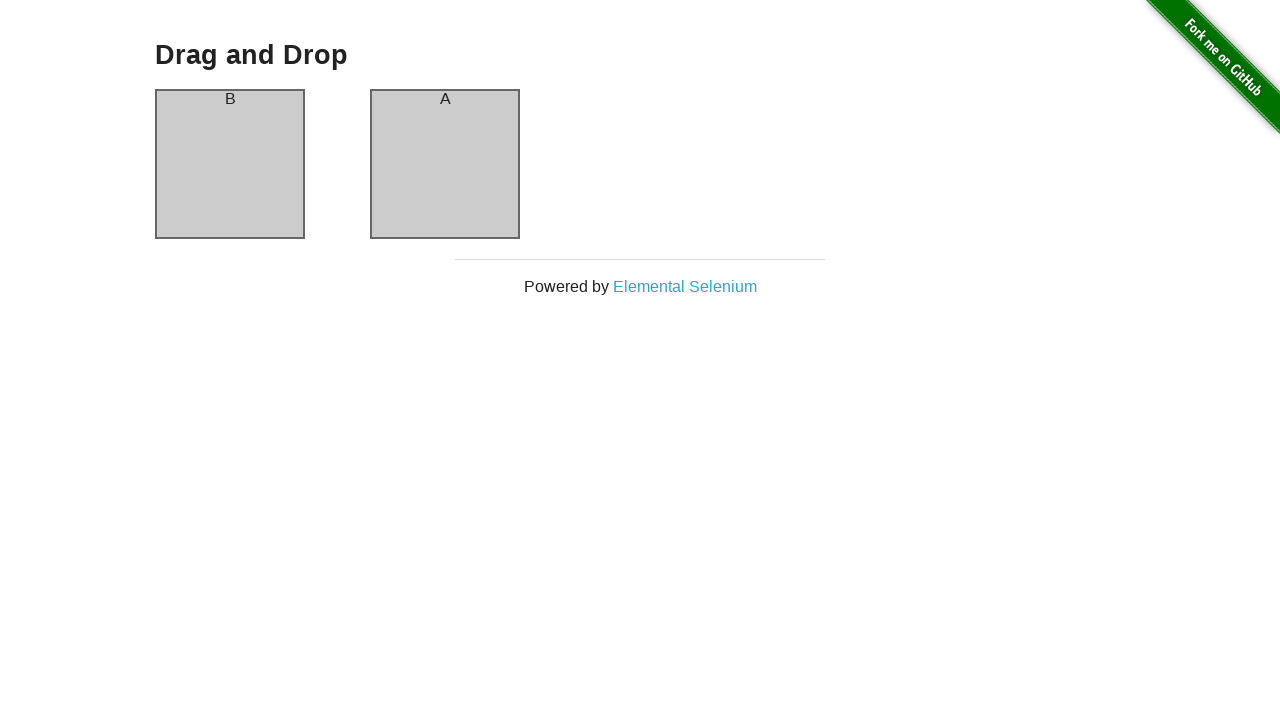

Retrieved text content from column-a after drag and drop
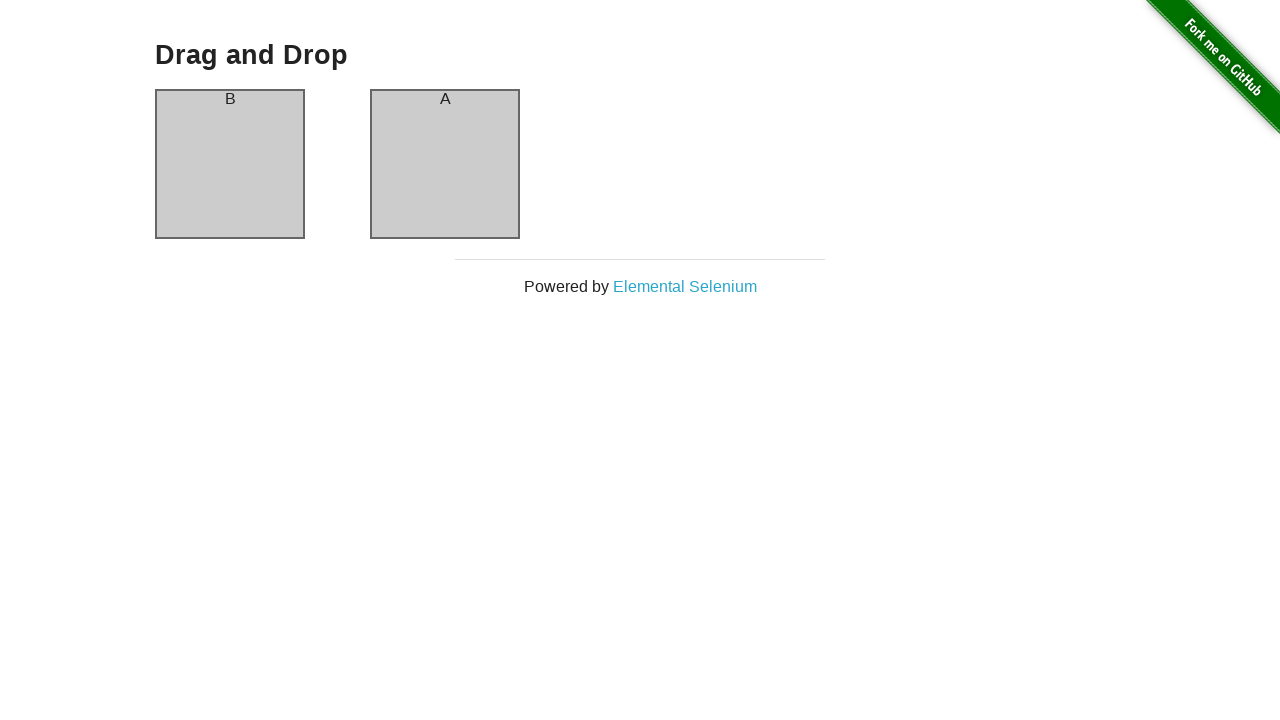

Verified that column-a now contains 'B' (swap successful)
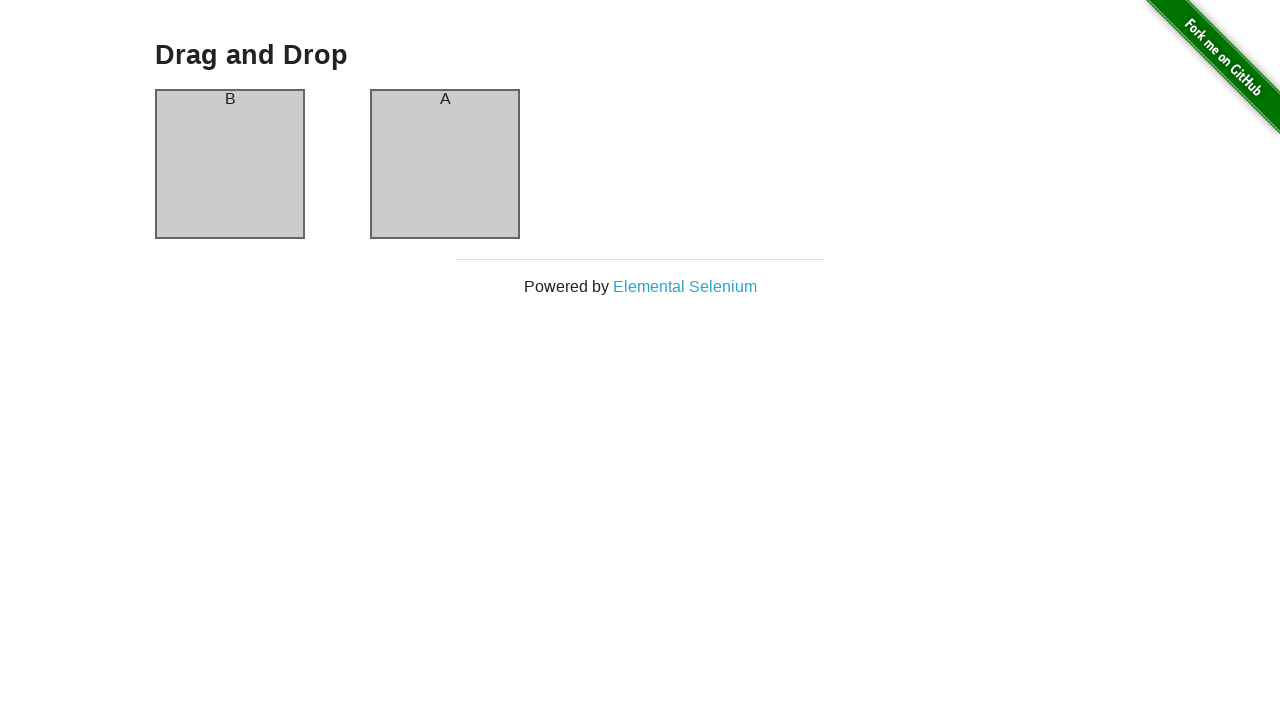

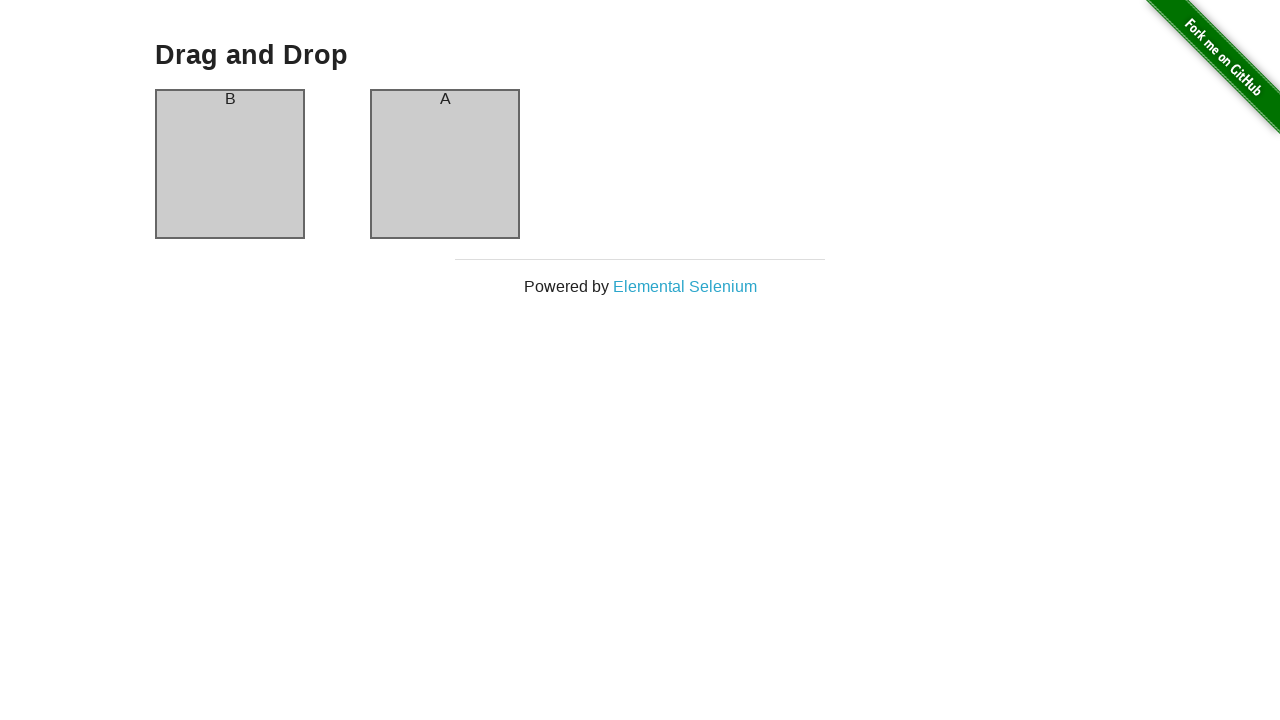